Tests handling a simple JavaScript alert by clicking the Simple Alert button, switching to the alert, and accepting it

Starting URL: https://v1.training-support.net/selenium/javascript-alerts

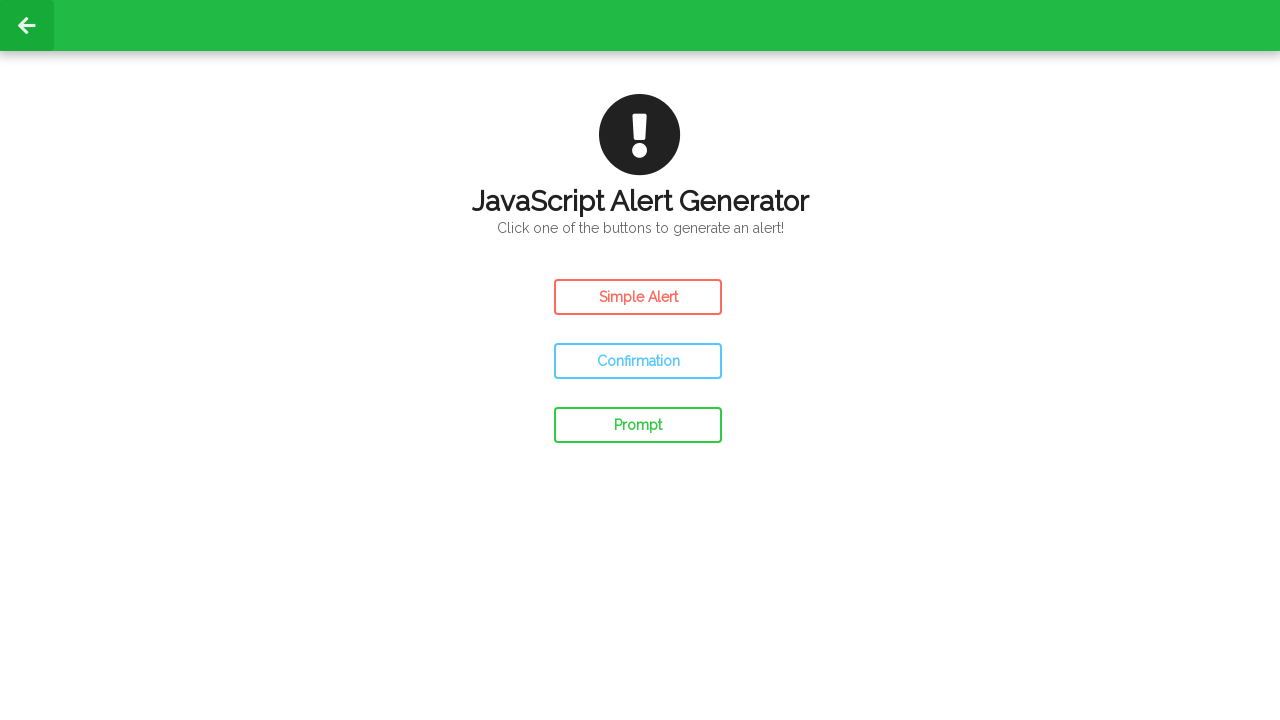

Clicked the Simple Alert button at (638, 297) on #simple
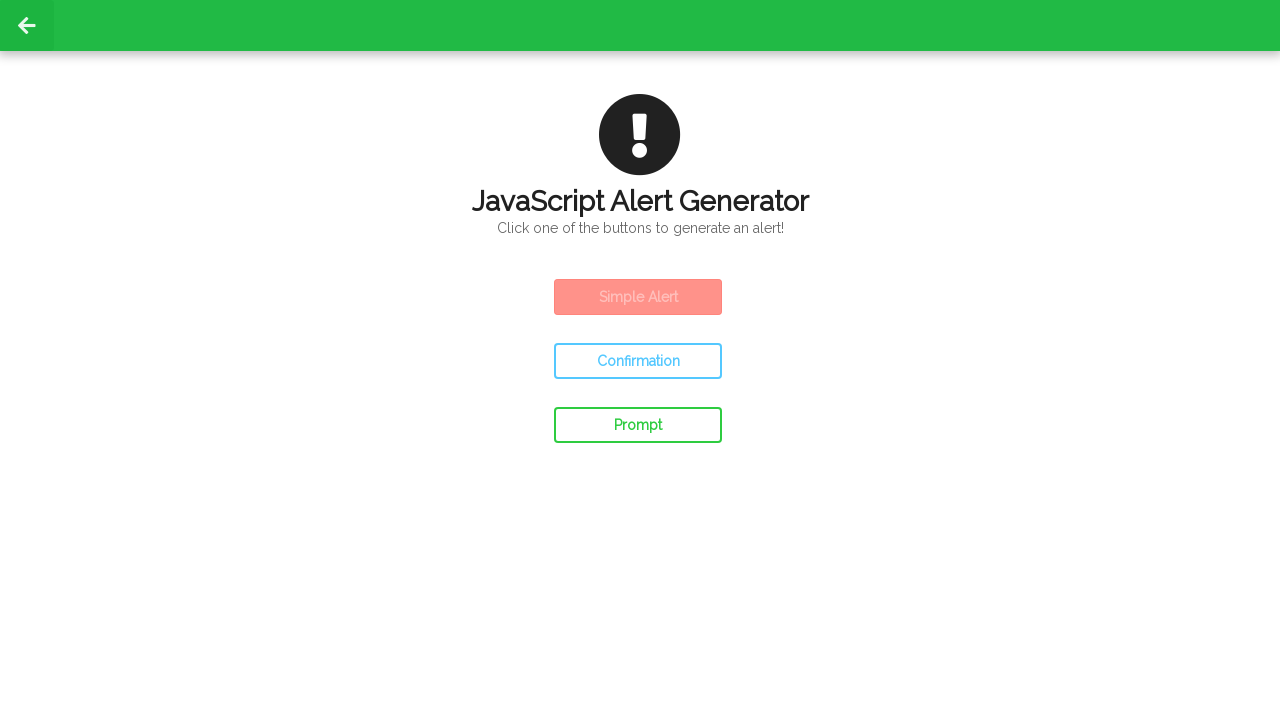

Set up dialog handler to accept alerts
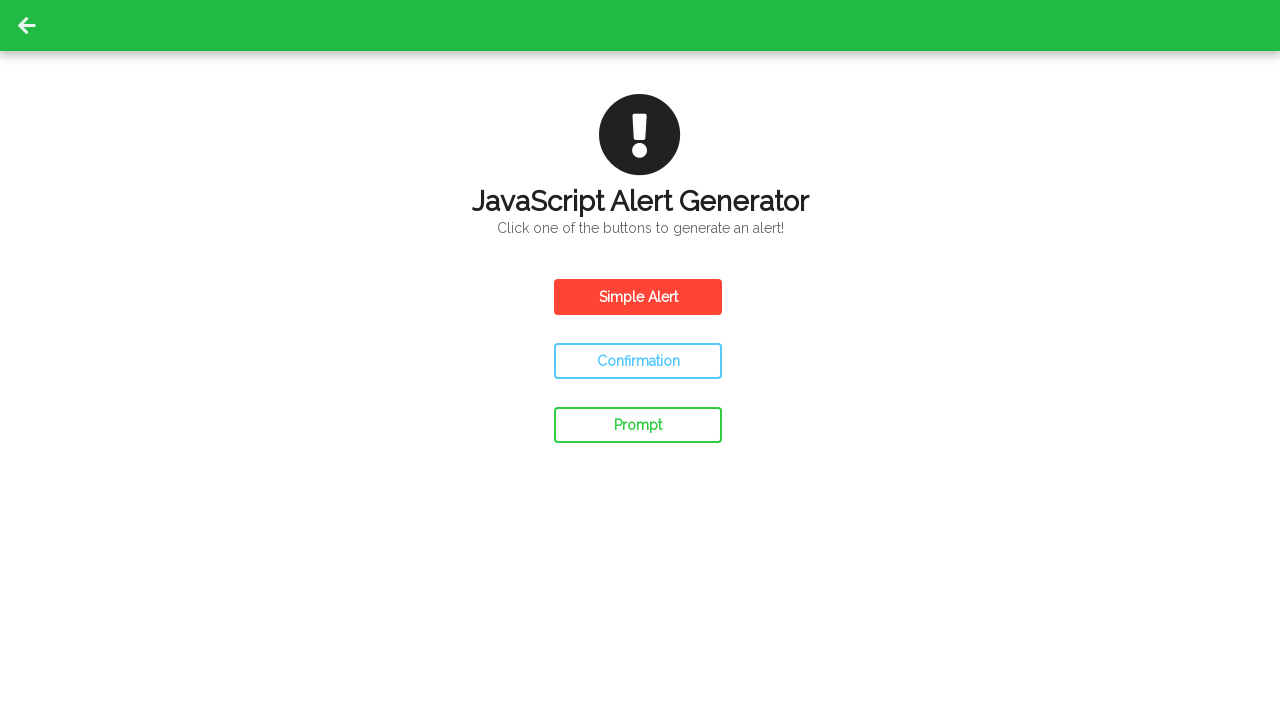

Waited 500ms for UI updates after alert was handled
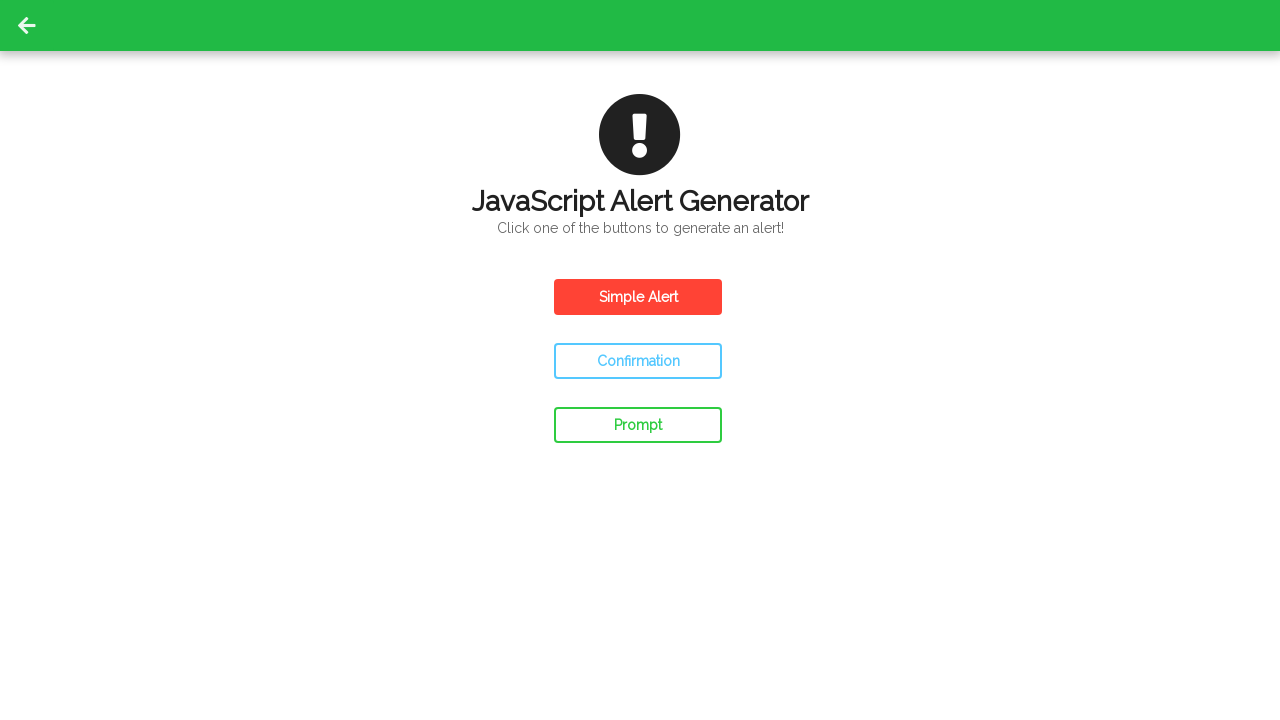

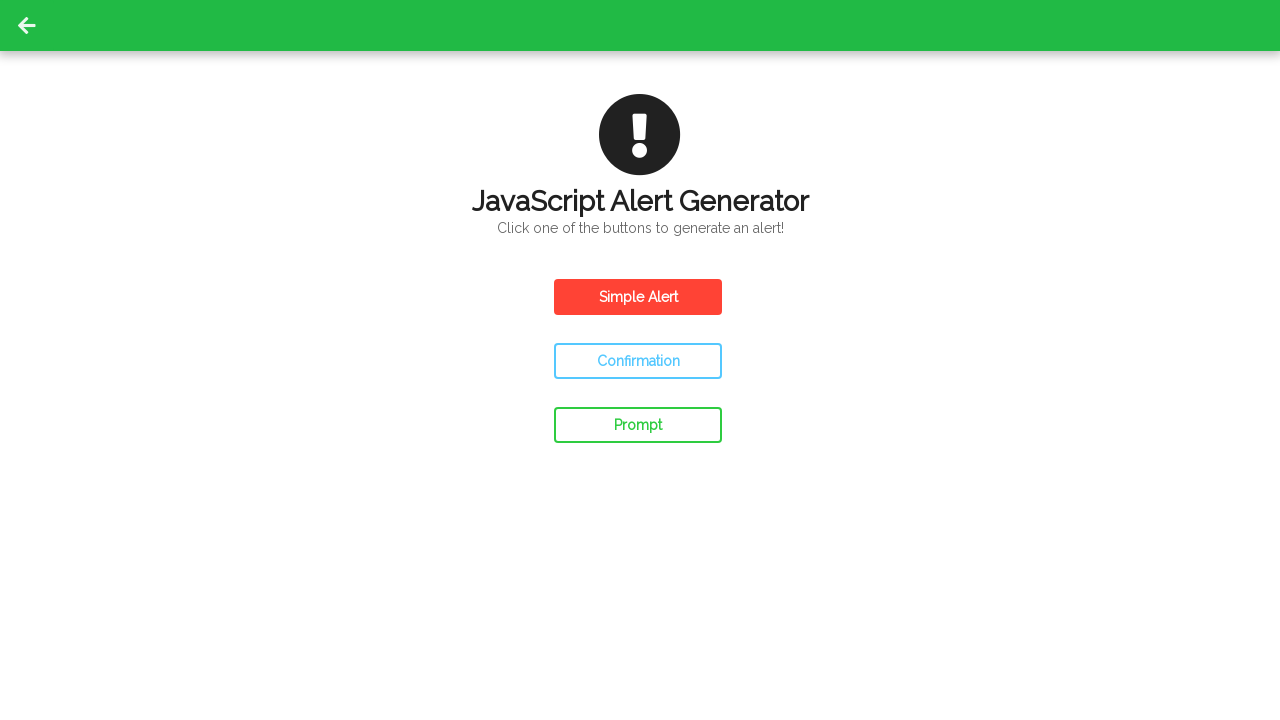